Checks if the Stack Overflow link is displayed

Starting URL: https://webdriver.io/docs/api

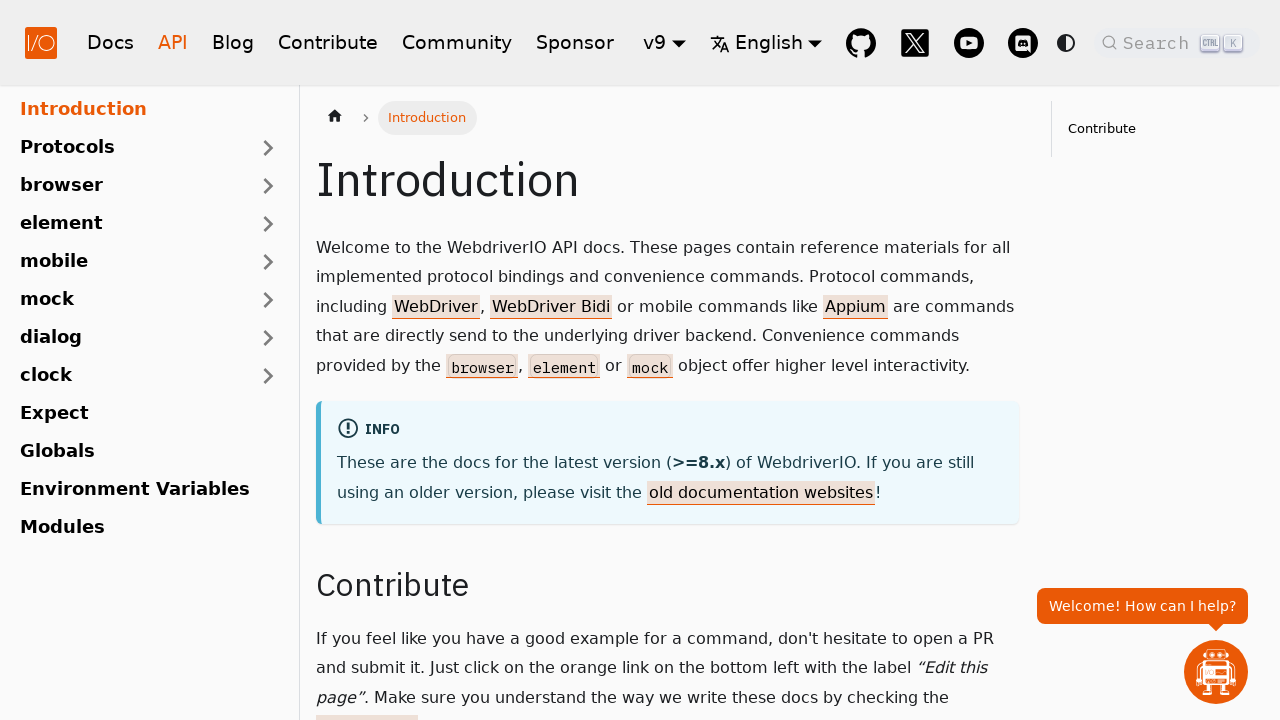

Checked if Stack Overflow link is visible using is_visible()
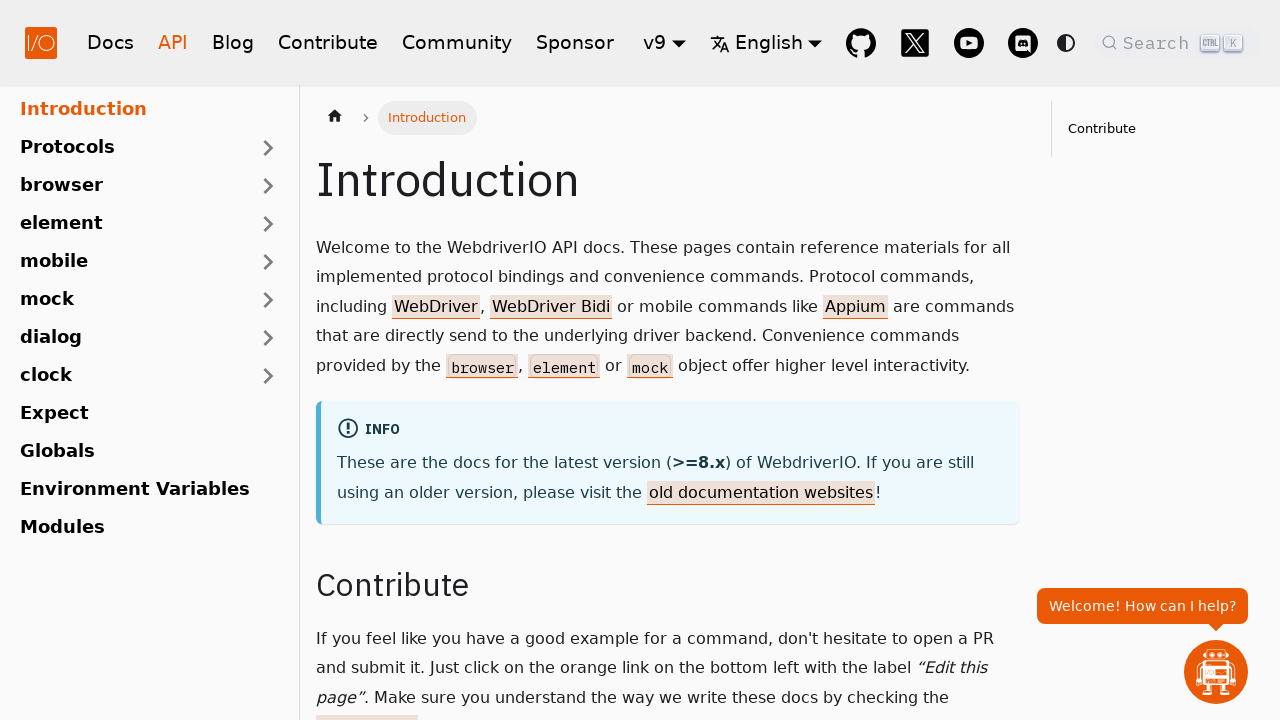

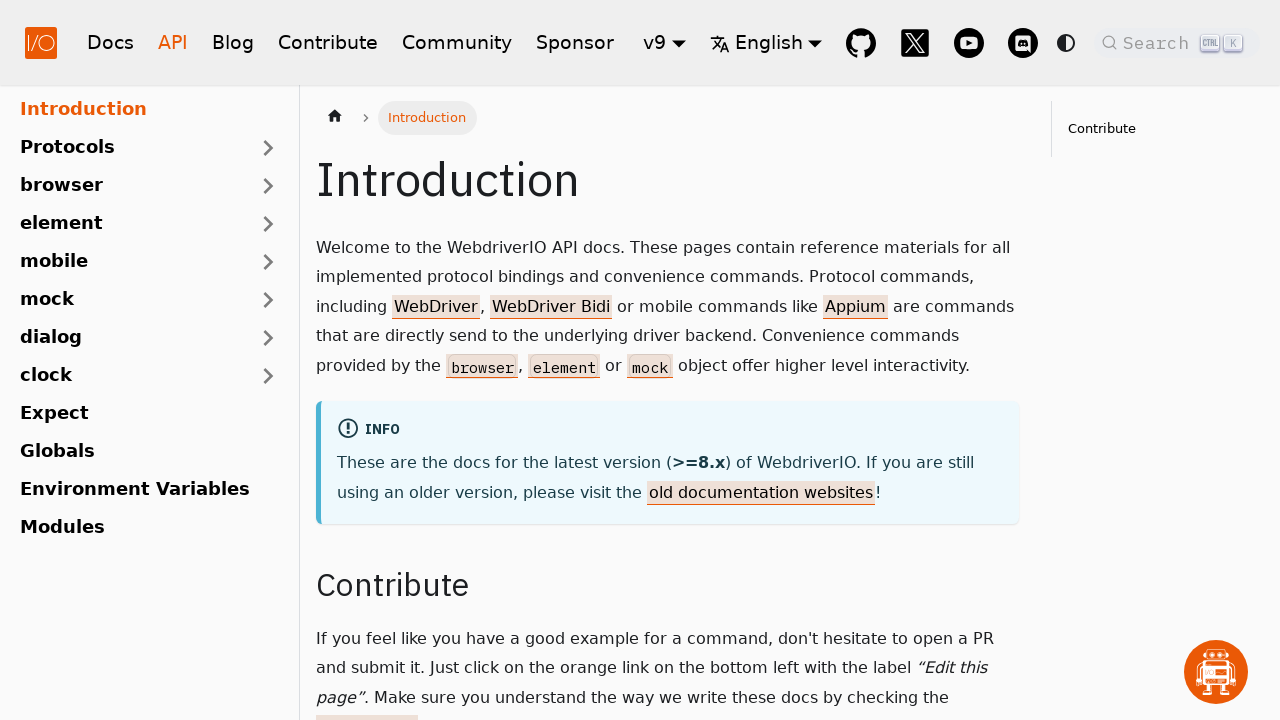